Tests a title insurance quote form by selecting state, county, city, transaction type, policy type, entering a loan amount, and submitting to get a quote.

Starting URL: https://devquote.closepin.com/Quote?k=test-nj

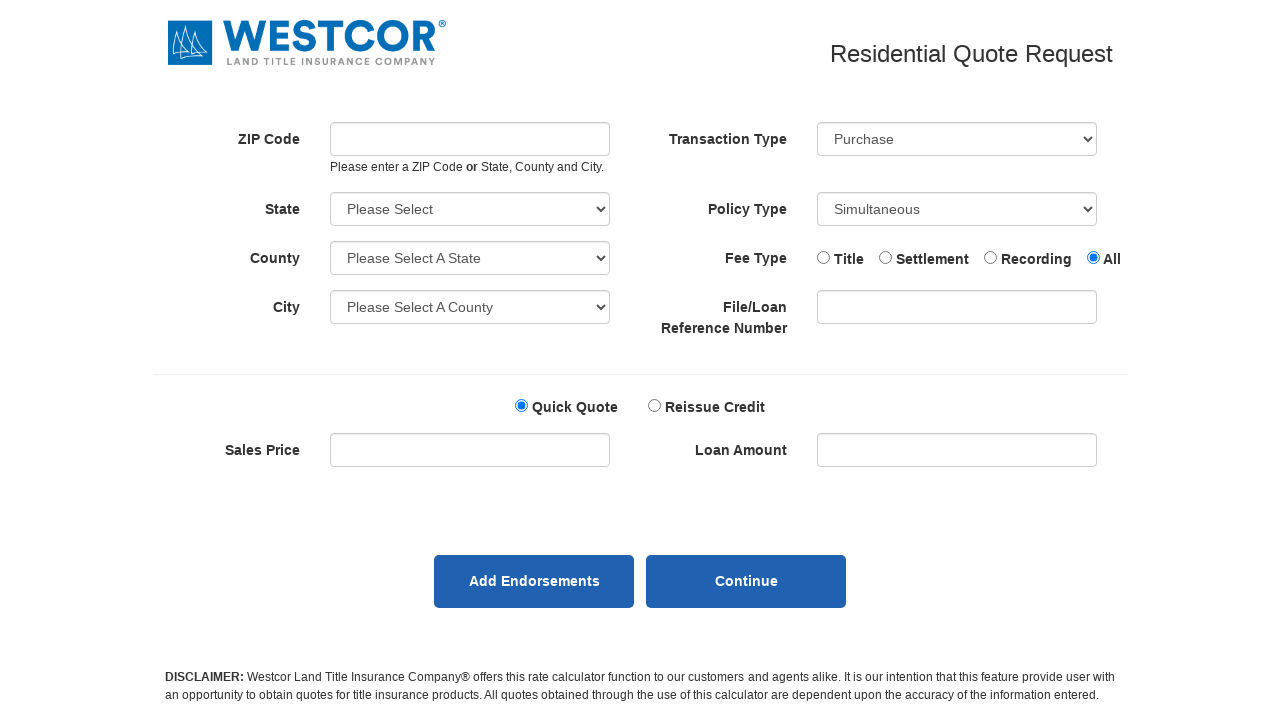

Selected state: NJ on #MainContent_ddlState
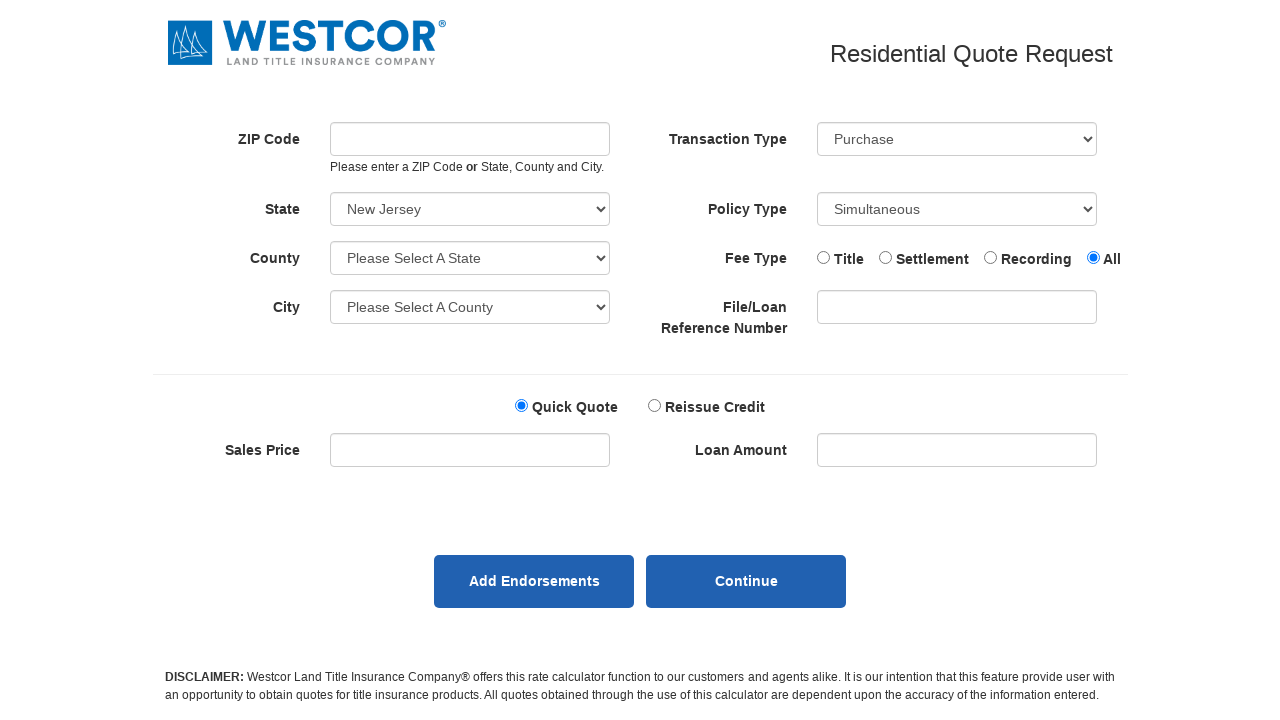

Waited 500ms for state selection to process
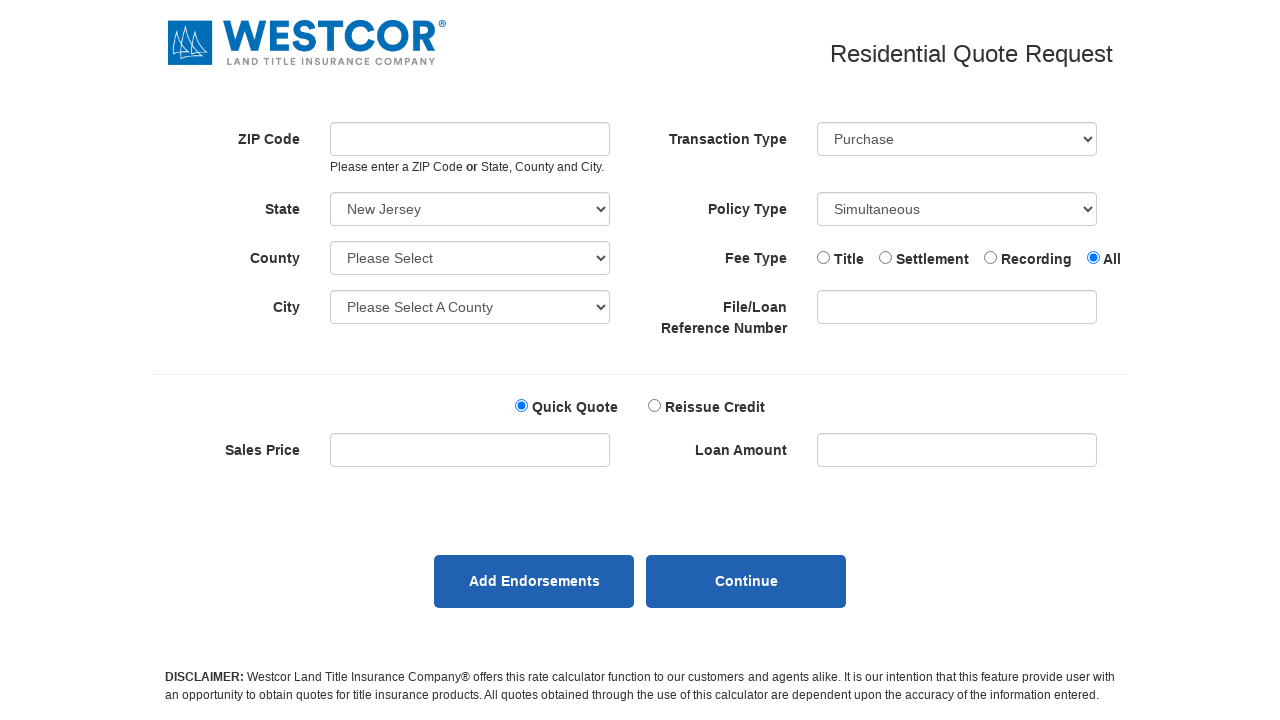

Selected county: 34001 on #MainContent_ddlCounties
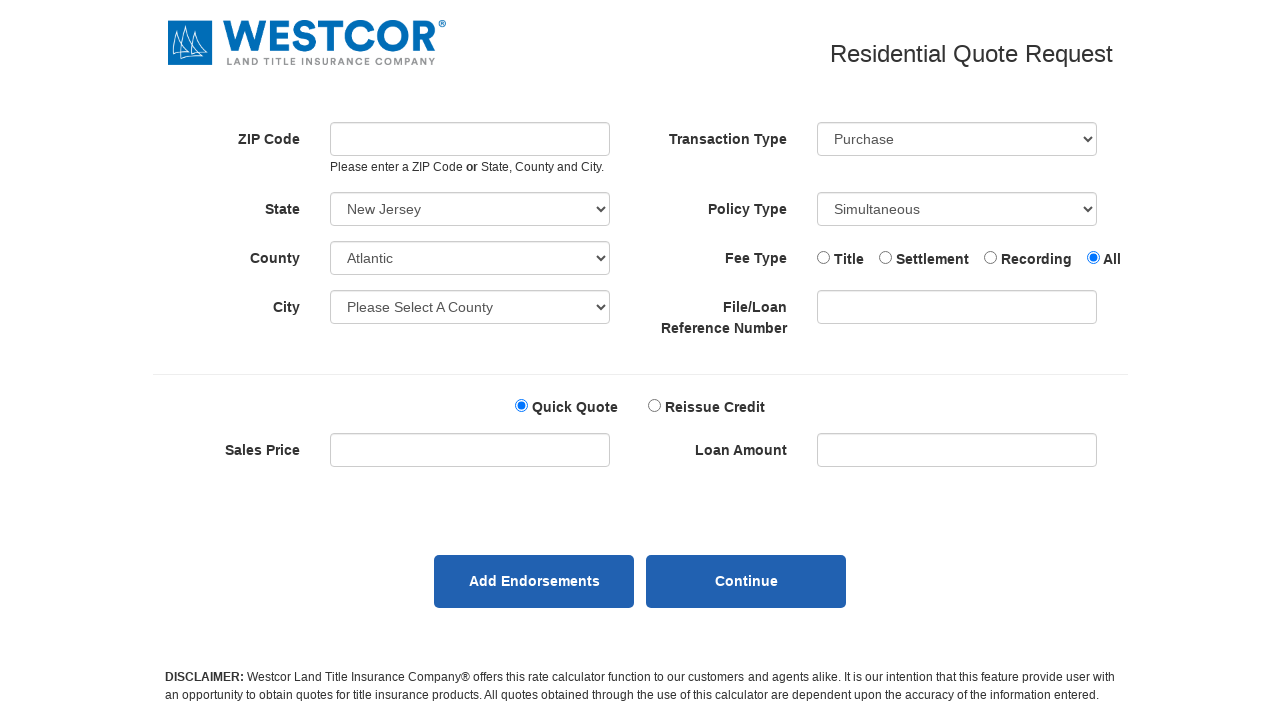

Waited 500ms for county selection to process
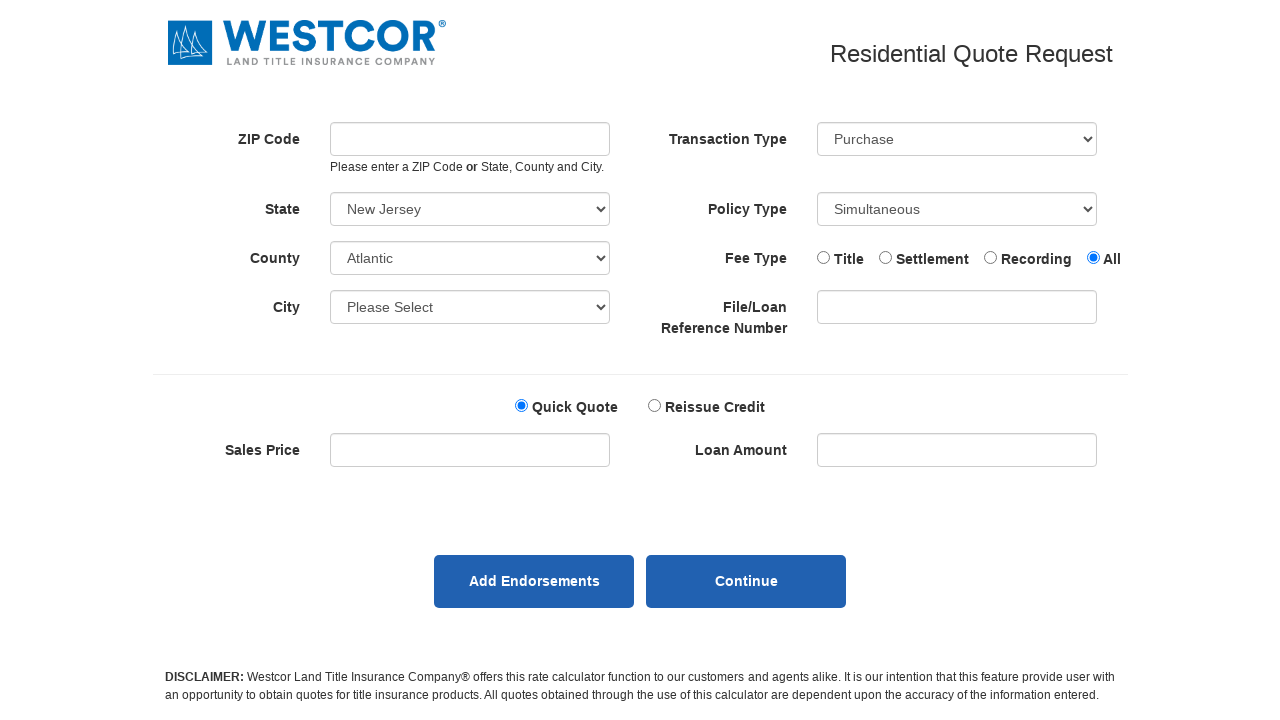

Selected city: Absecon on #MainContent_ddlCity
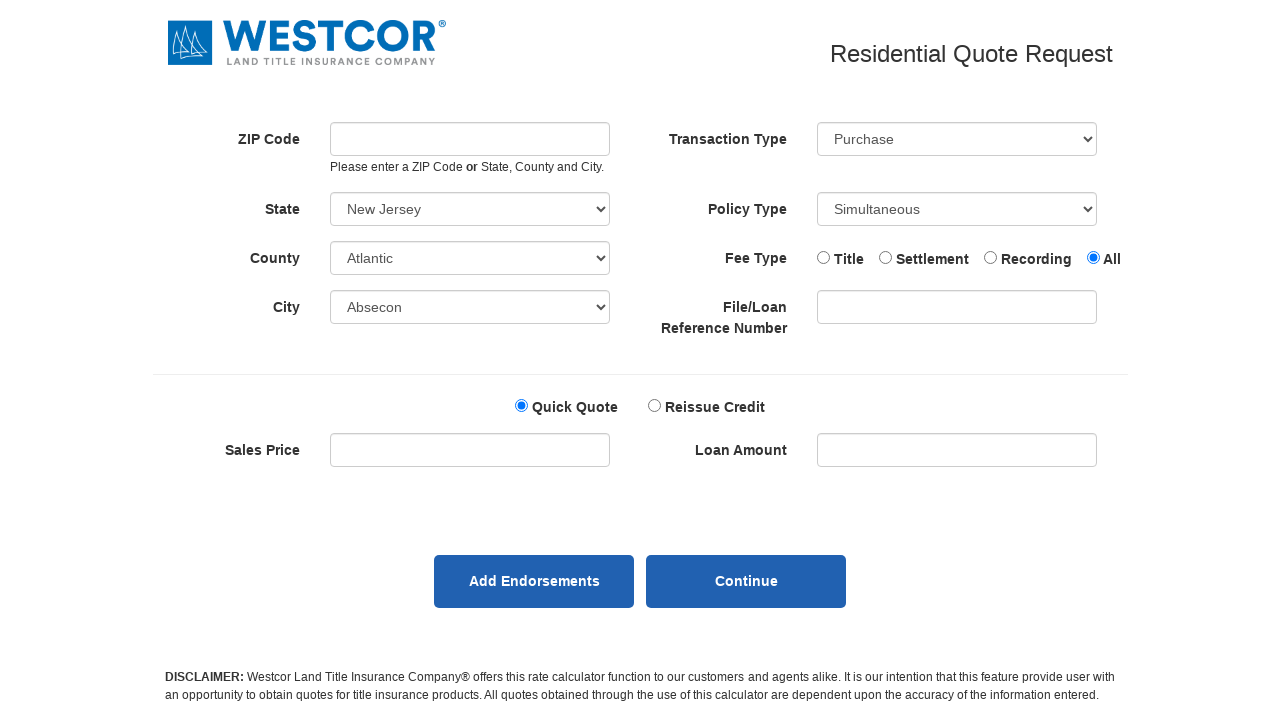

Waited 500ms for city selection to process
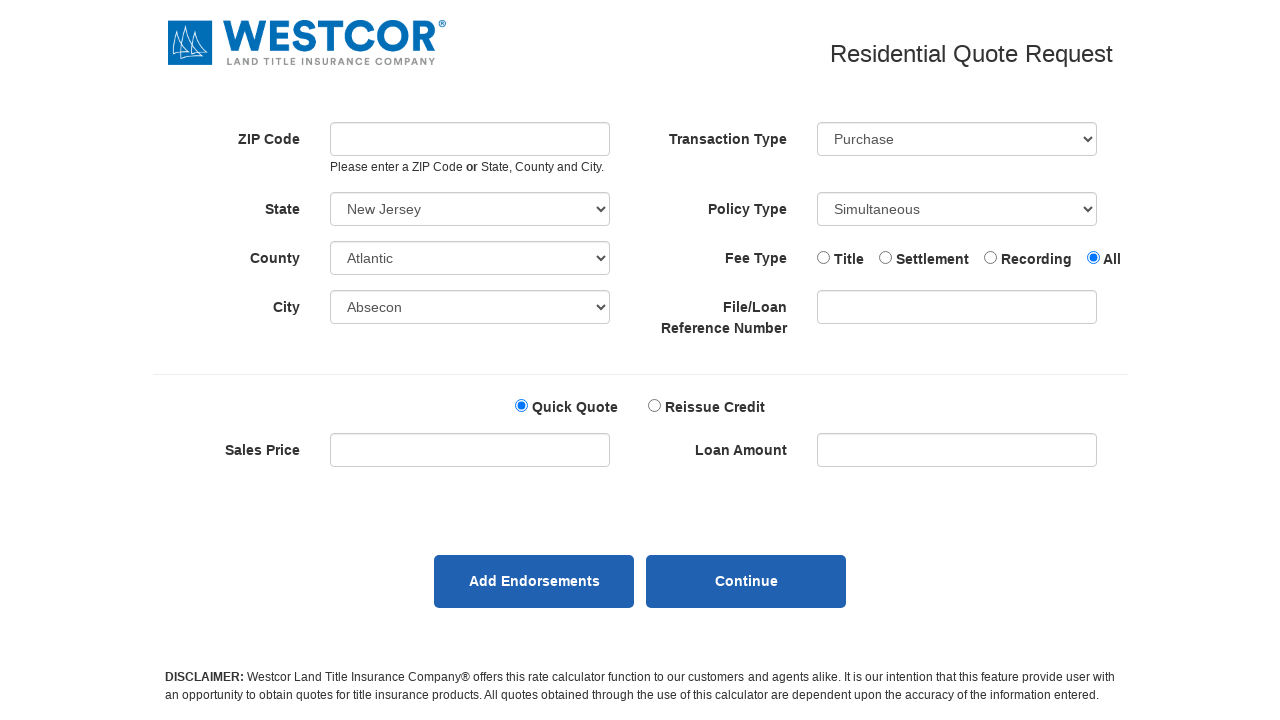

Selected transaction type: Purchase on #MainContent_ddlTranType
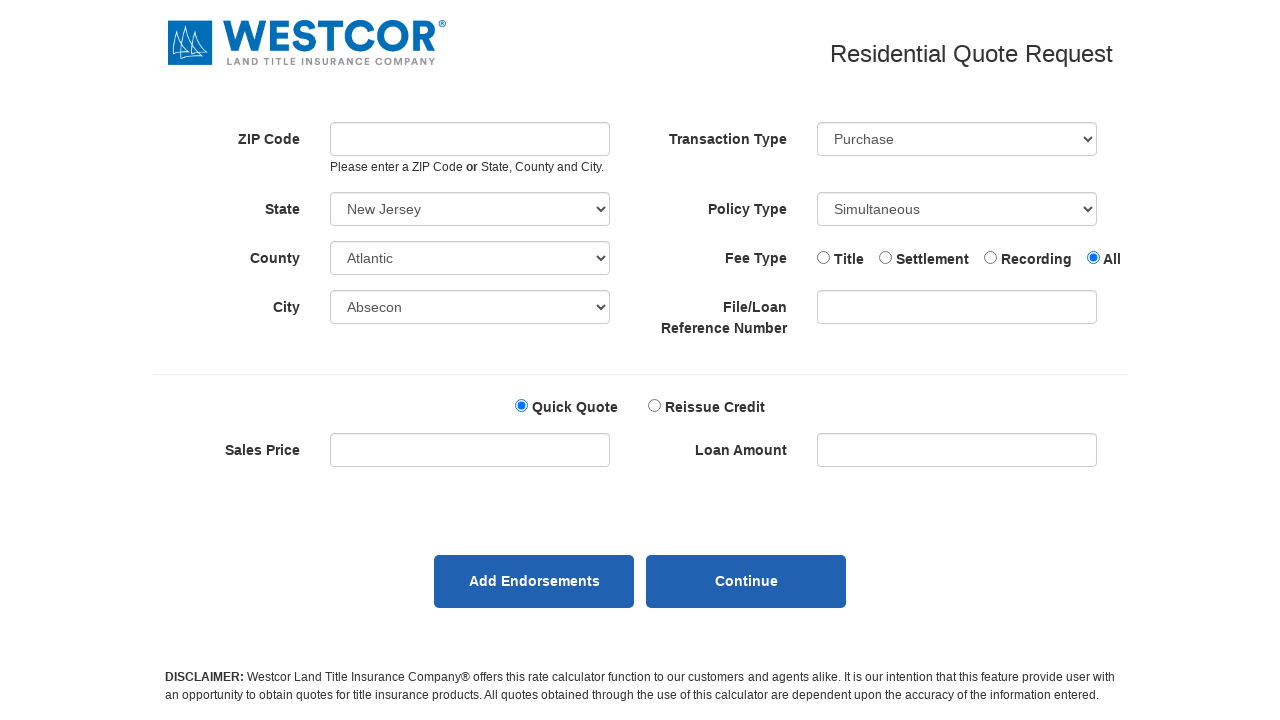

Waited 500ms for transaction type selection to process
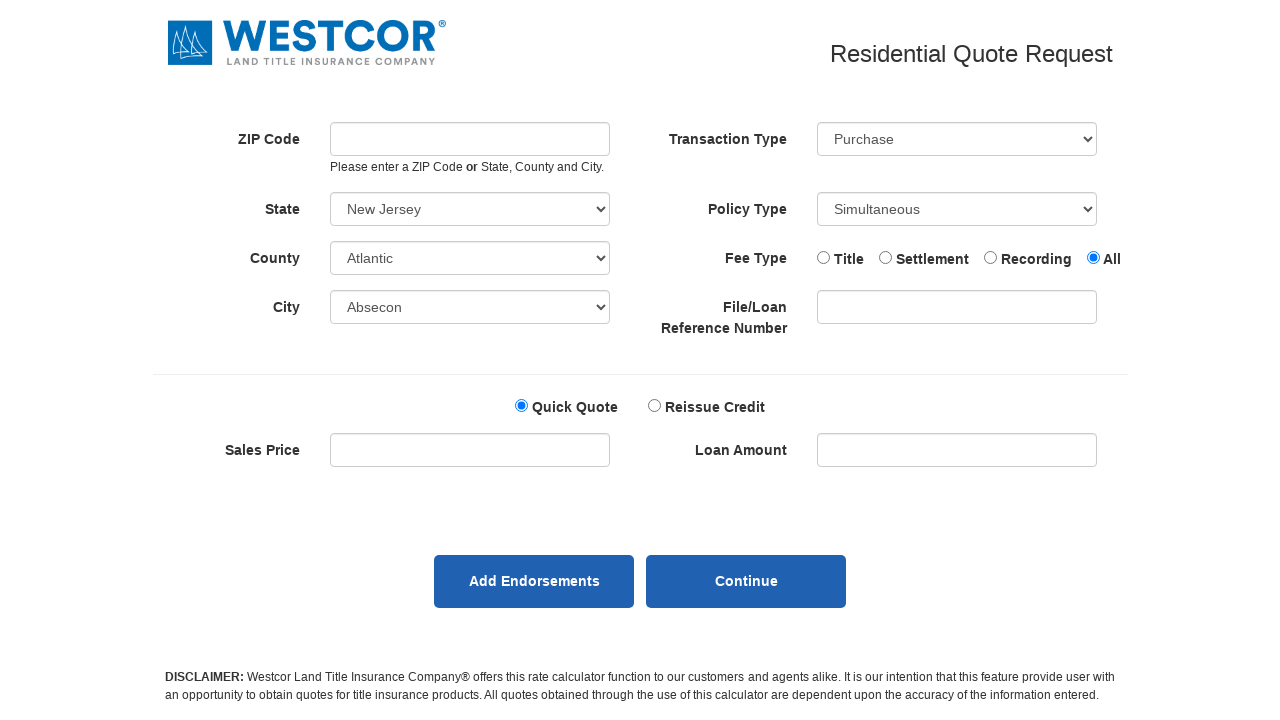

Selected policy type: Lender on #MainContent_ddlPolicyType
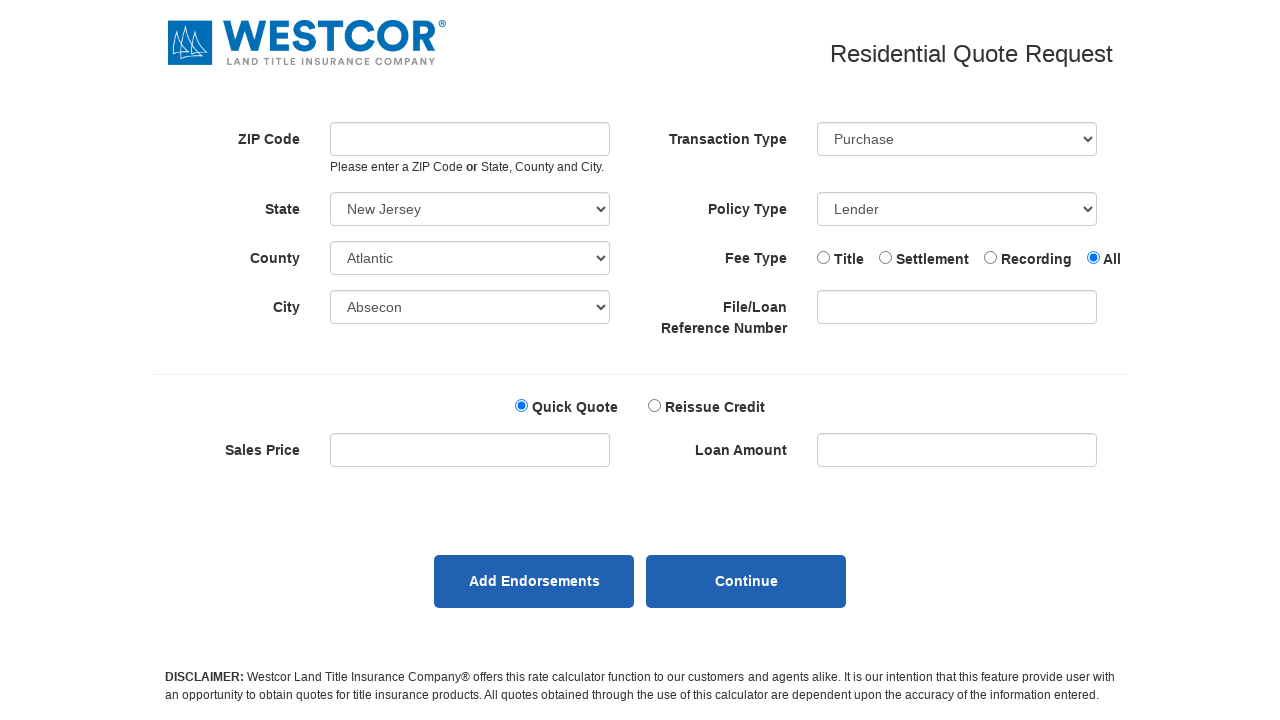

Waited 500ms for policy type selection to process
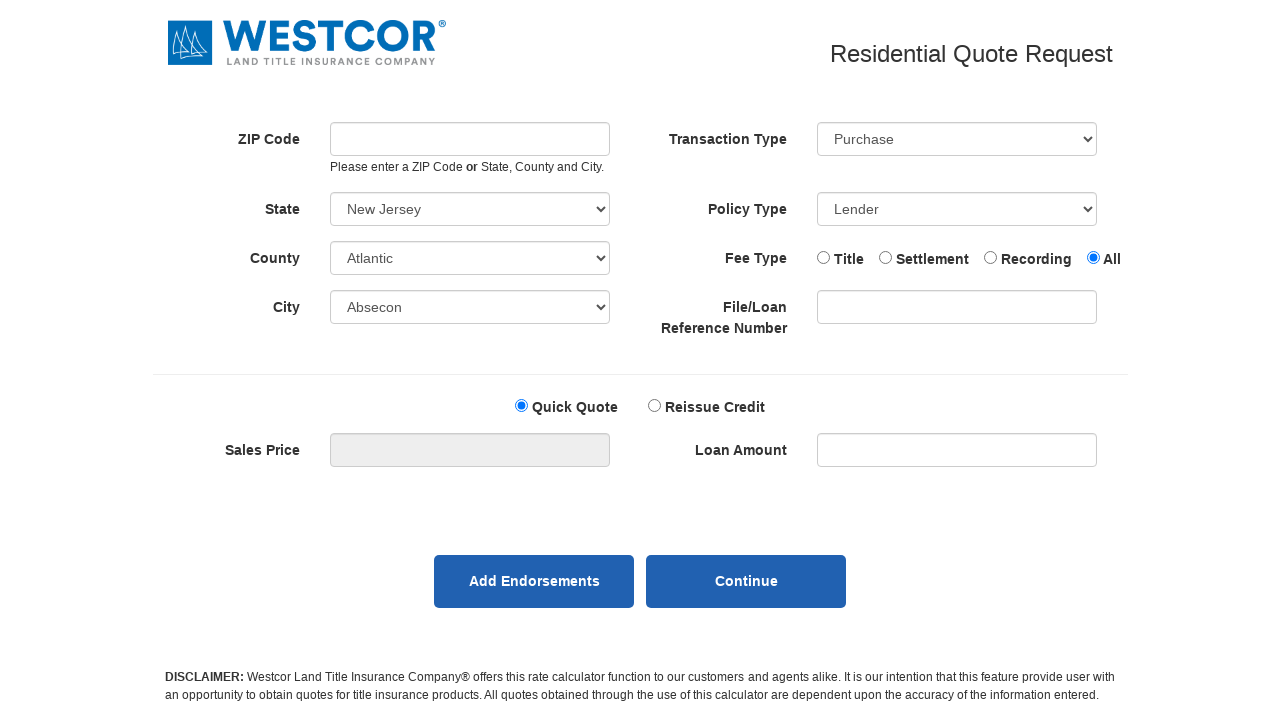

Entered loan amount: $450,000 on #MainContent_tbxLoanAmount
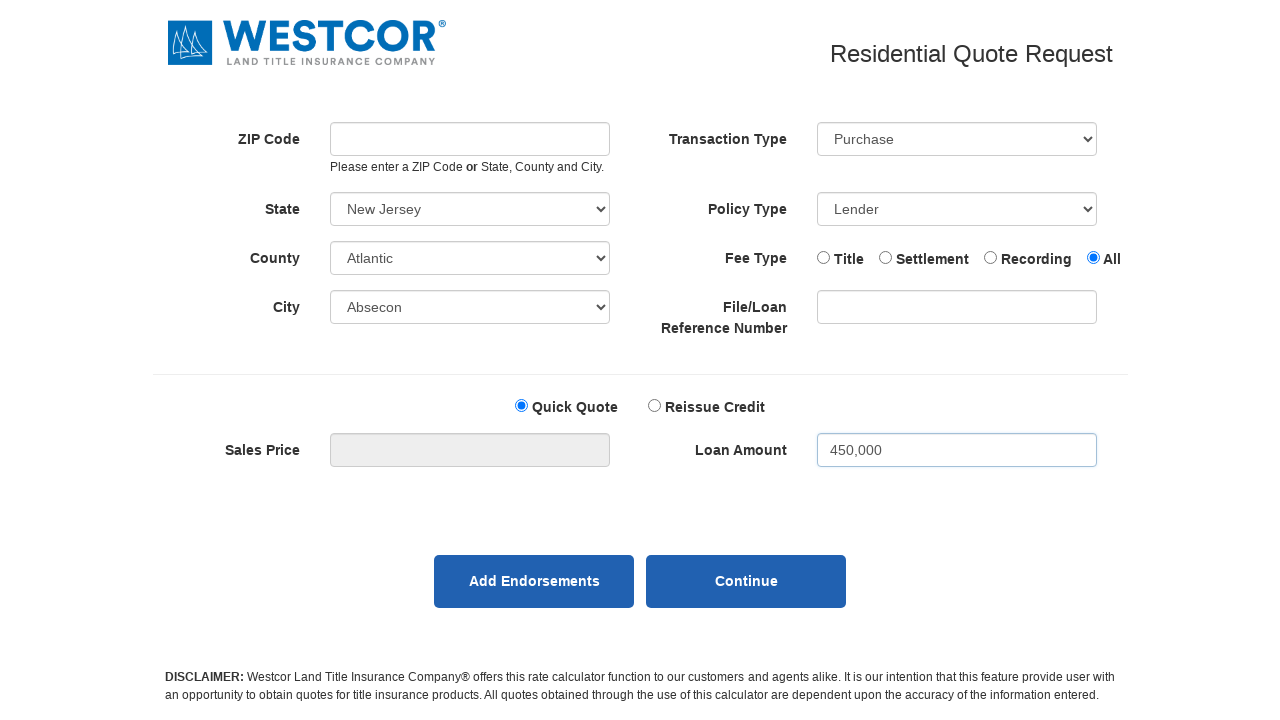

Waited 500ms for loan amount entry to process
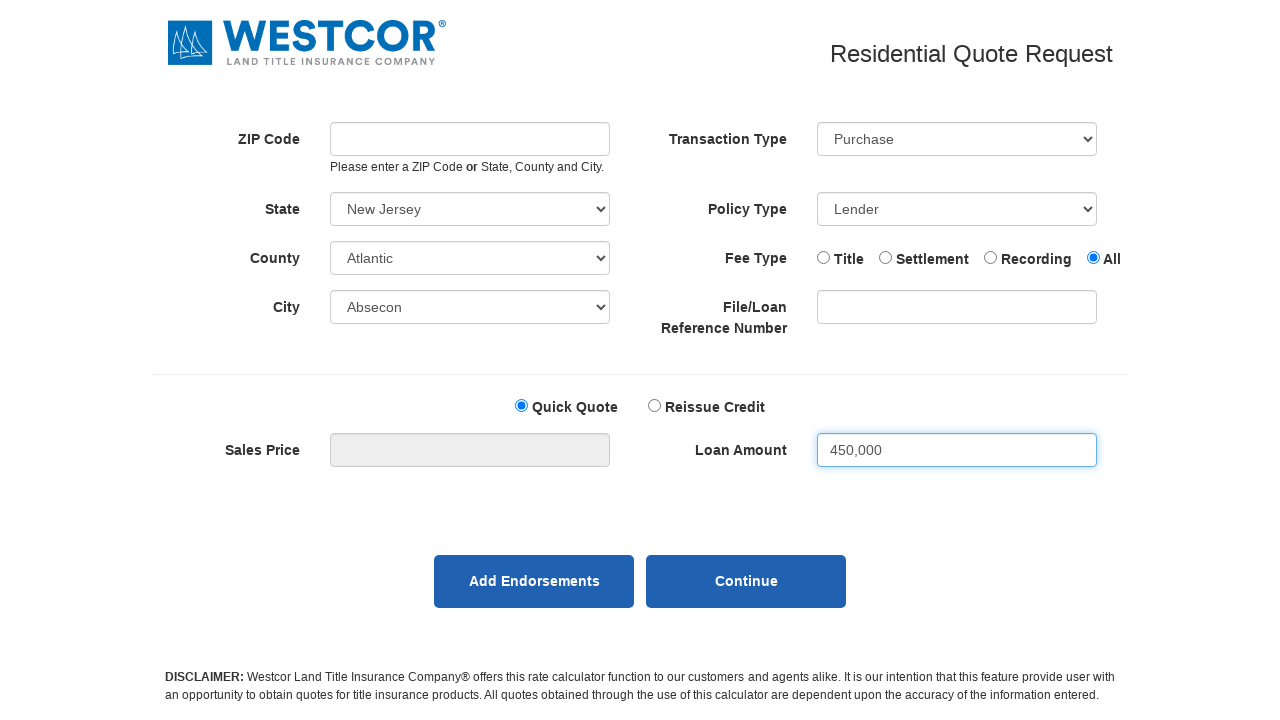

Clicked Continue button at (746, 582) on internal:role=button[name="Continue"i]
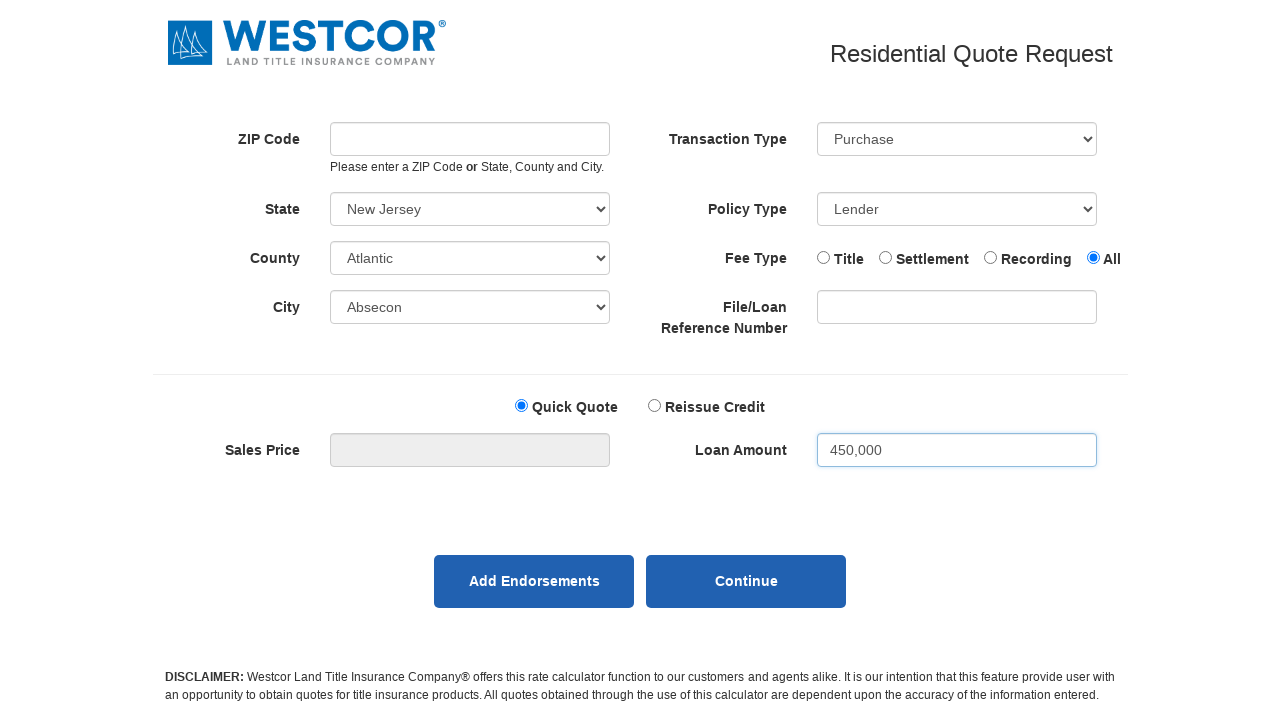

Waited 500ms for form to advance
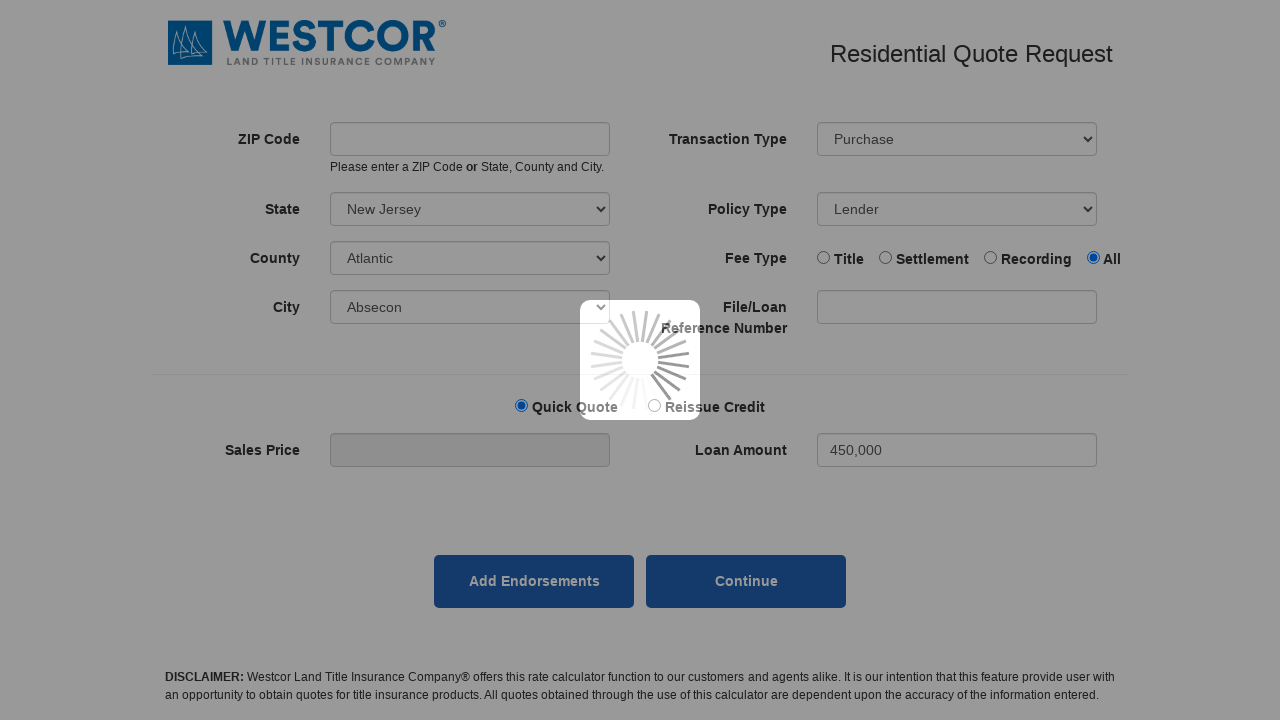

Checked required checkbox at (684, 592) on #MainContent_Q846_0
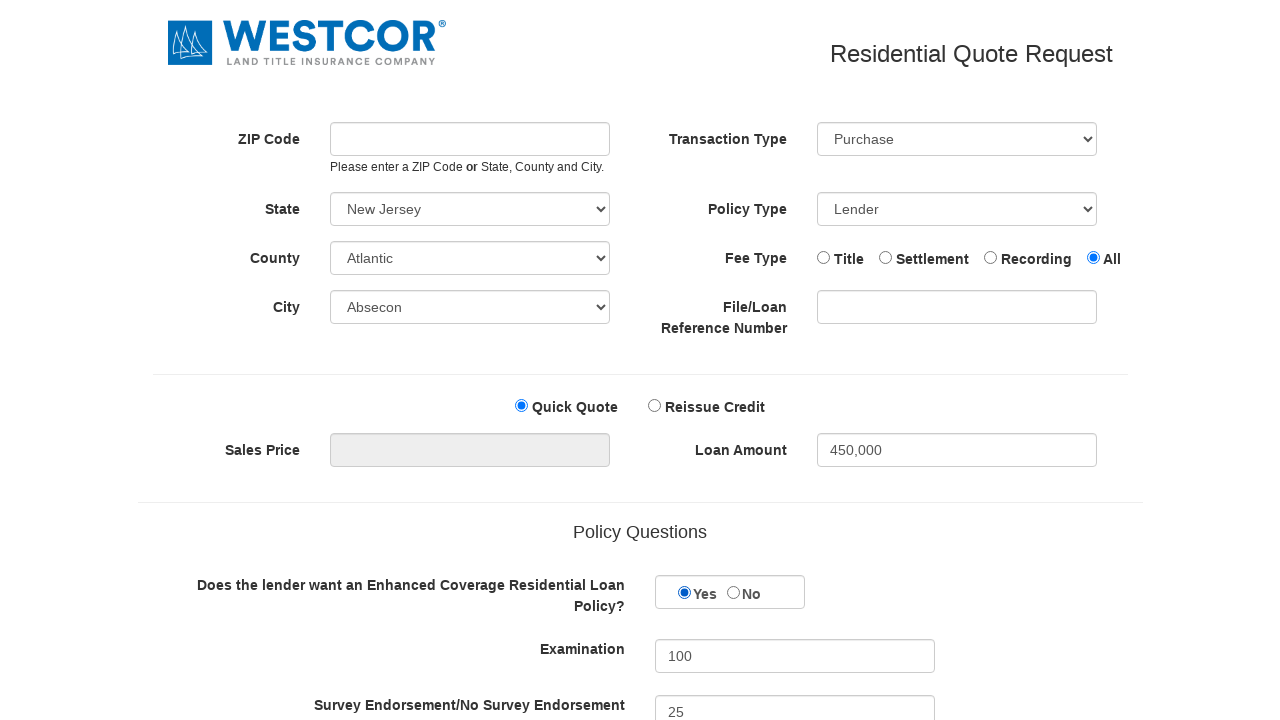

Waited 500ms for checkbox to process
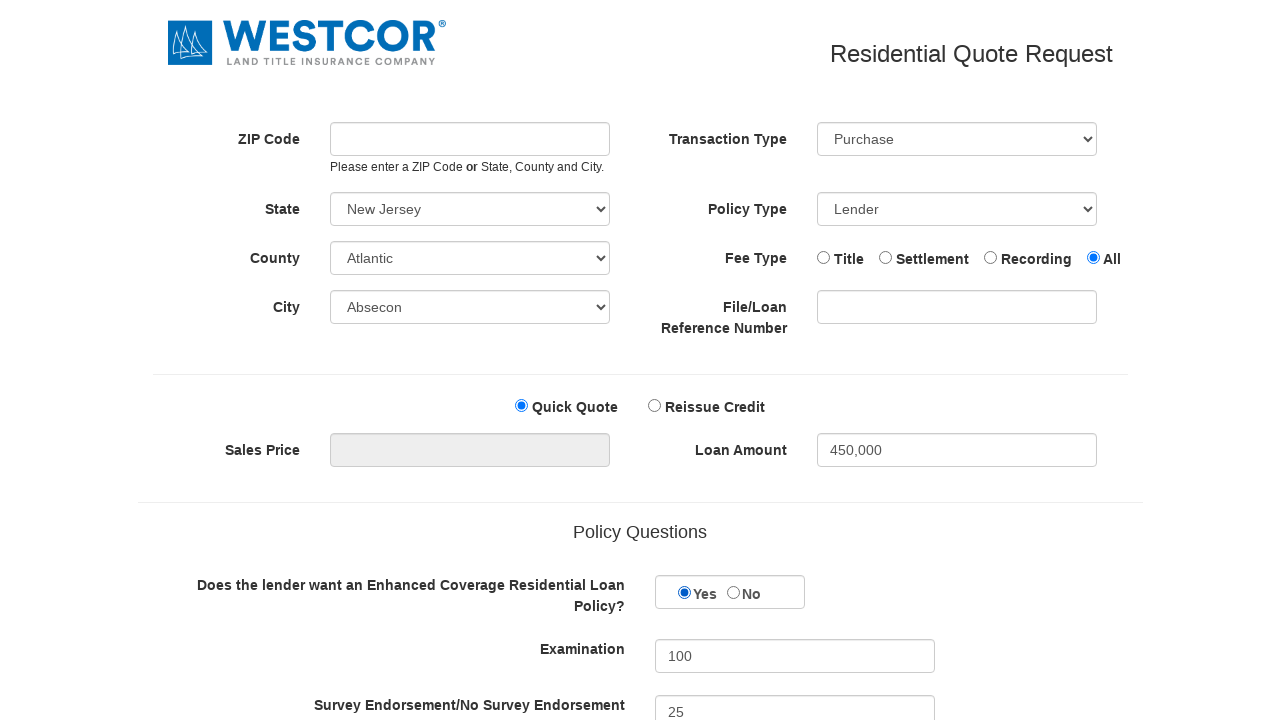

Clicked Get Quote button to submit form at (746, 473) on internal:role=button[name="Get Quote"i]
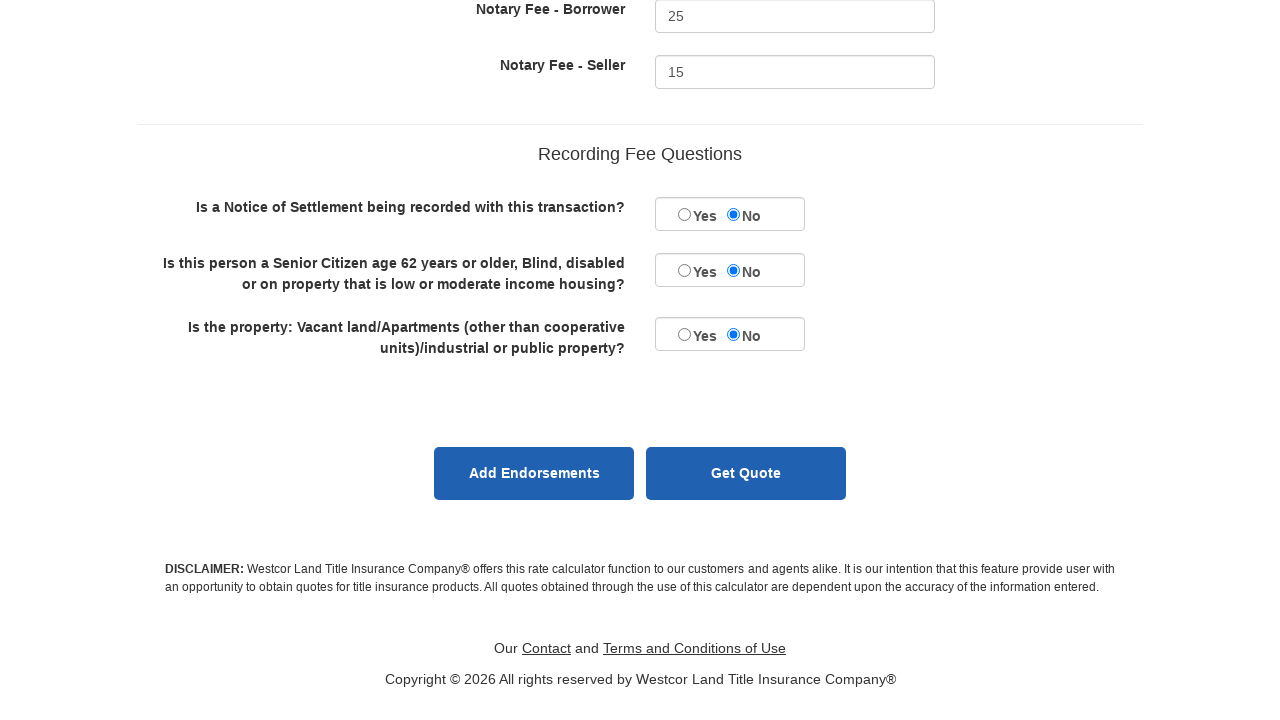

Quote result loaded successfully
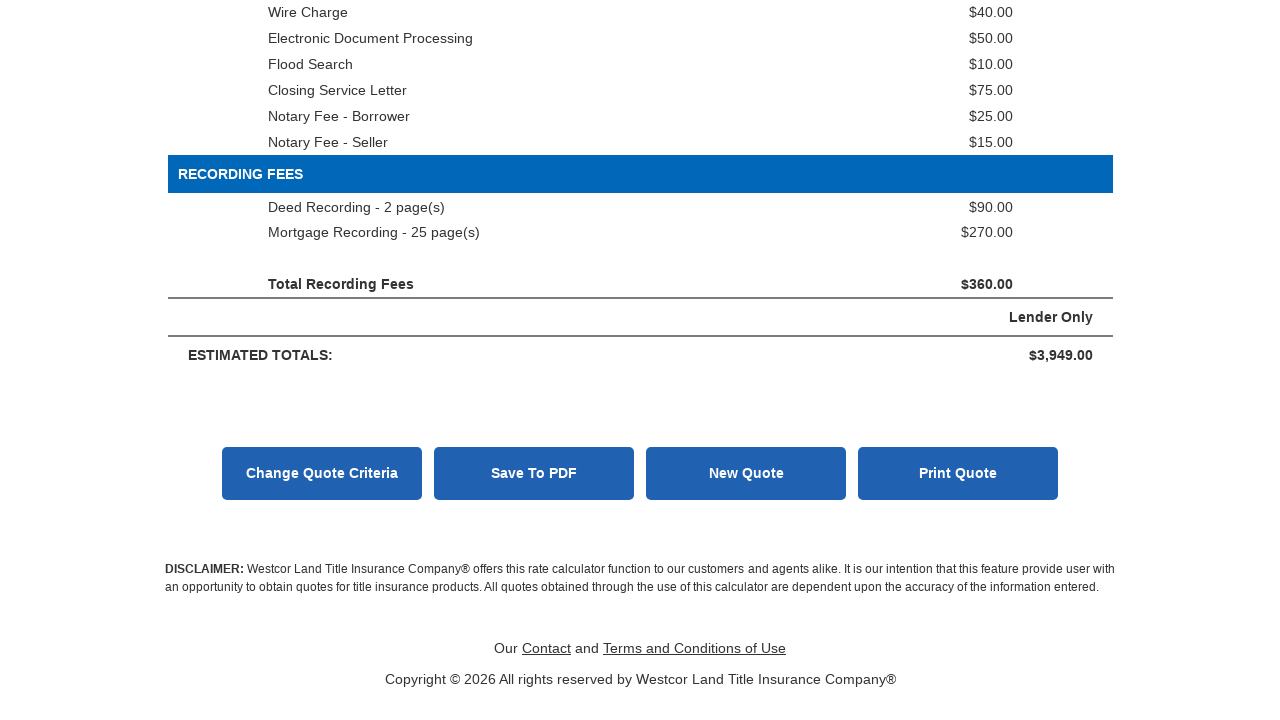

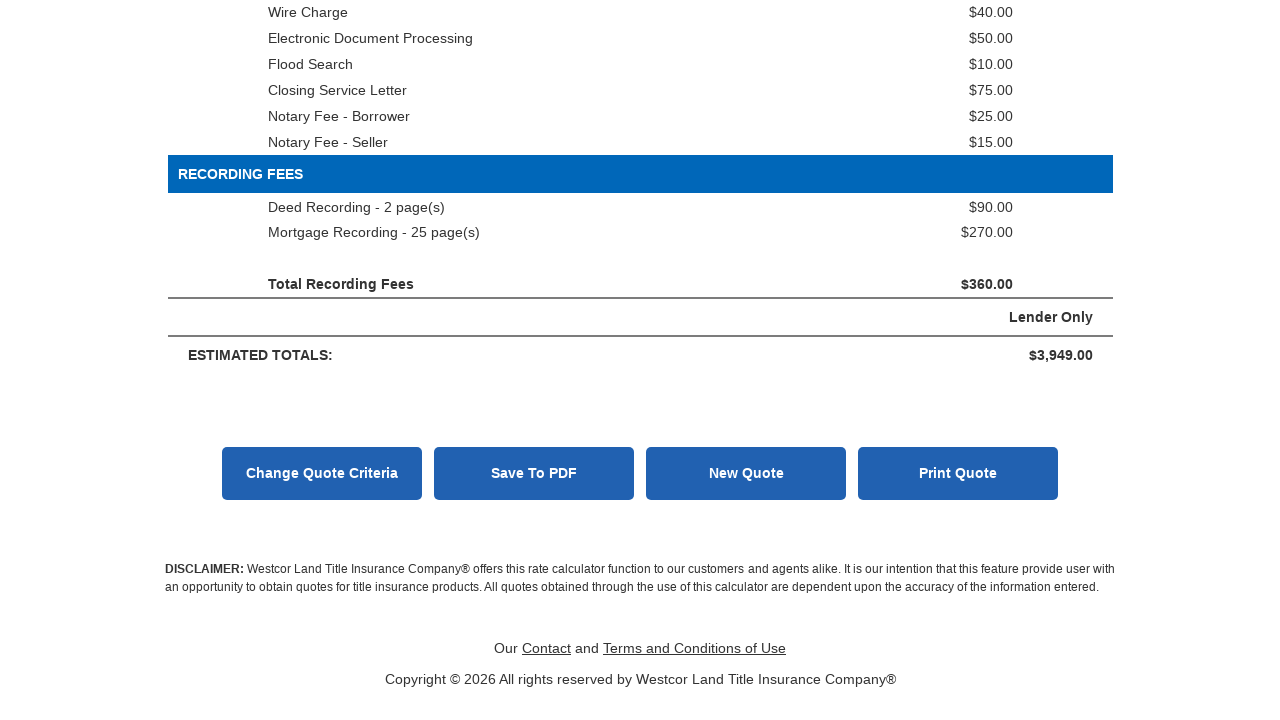